Navigates to Codoid's about-us page and clicks on the Home link to navigate to the homepage, then checks if an element is displayed.

Starting URL: https://codoid.com/about-us/

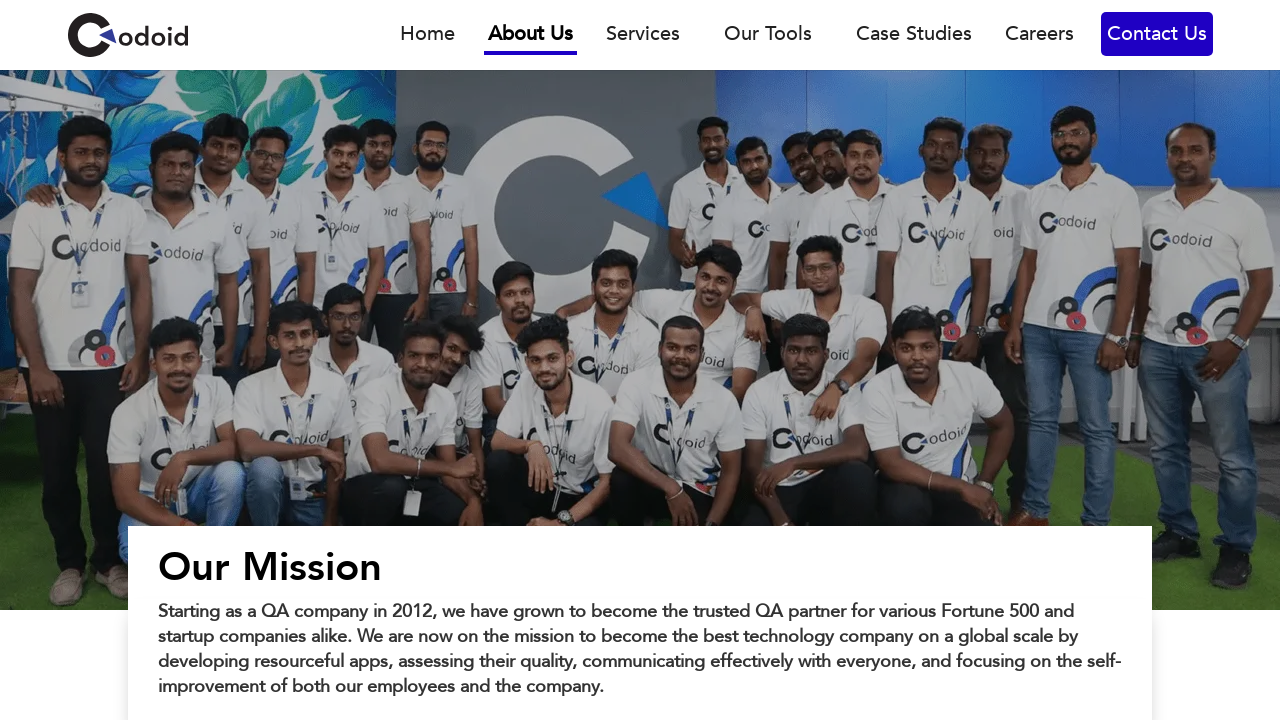

Waited for about-us page to load (domcontentloaded)
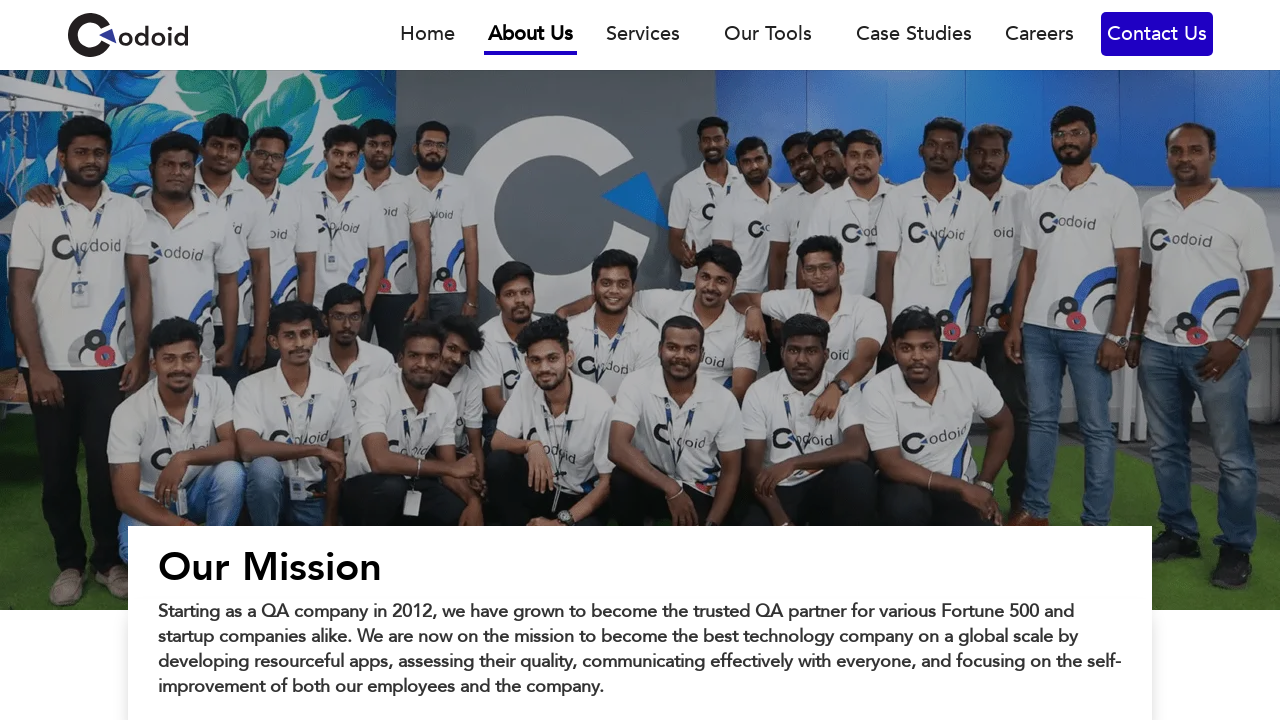

Clicked on Home link to navigate to homepage at (428, 44) on xpath=(//a[text()='Home'])[1]
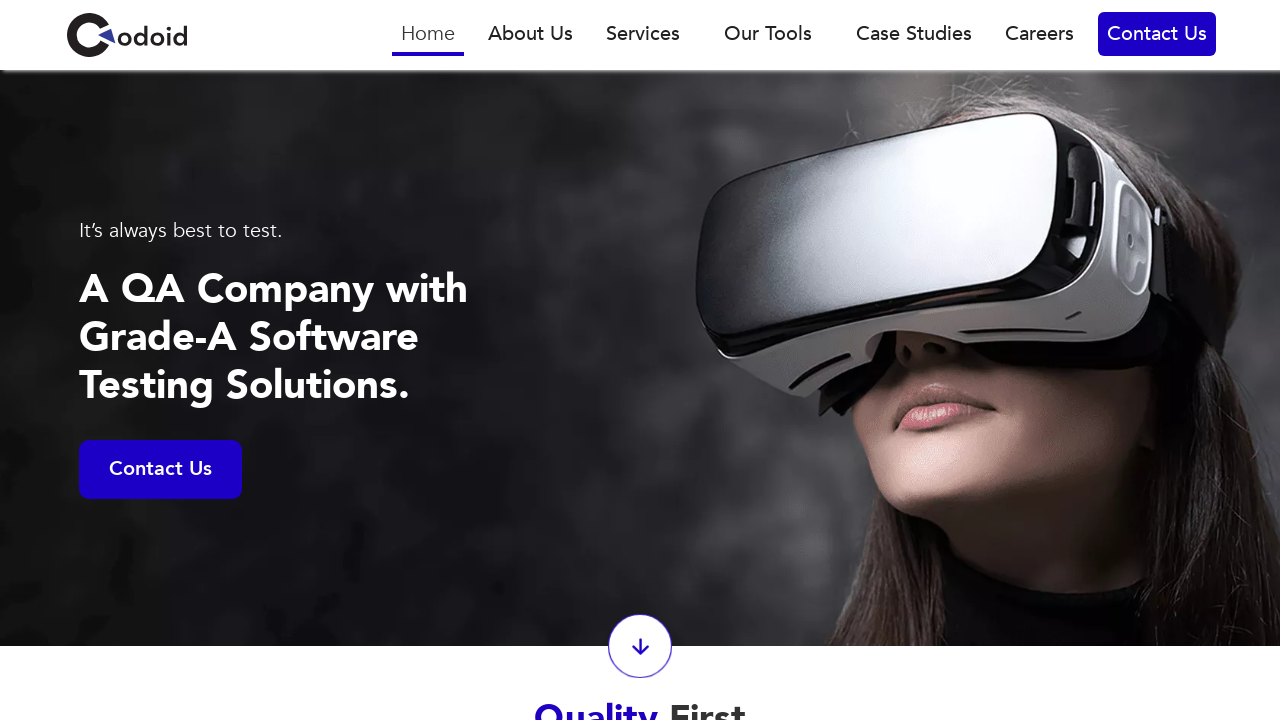

Waited for homepage to load (domcontentloaded)
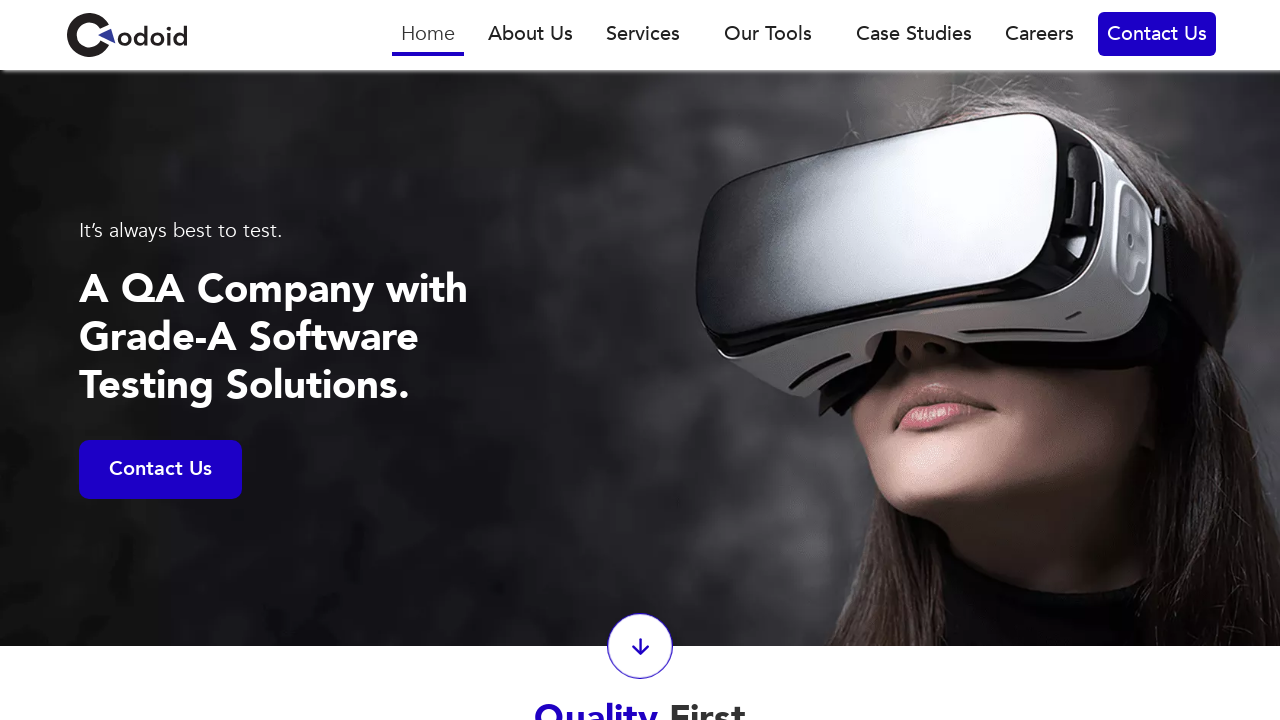

Checked if Home link is visible on homepage
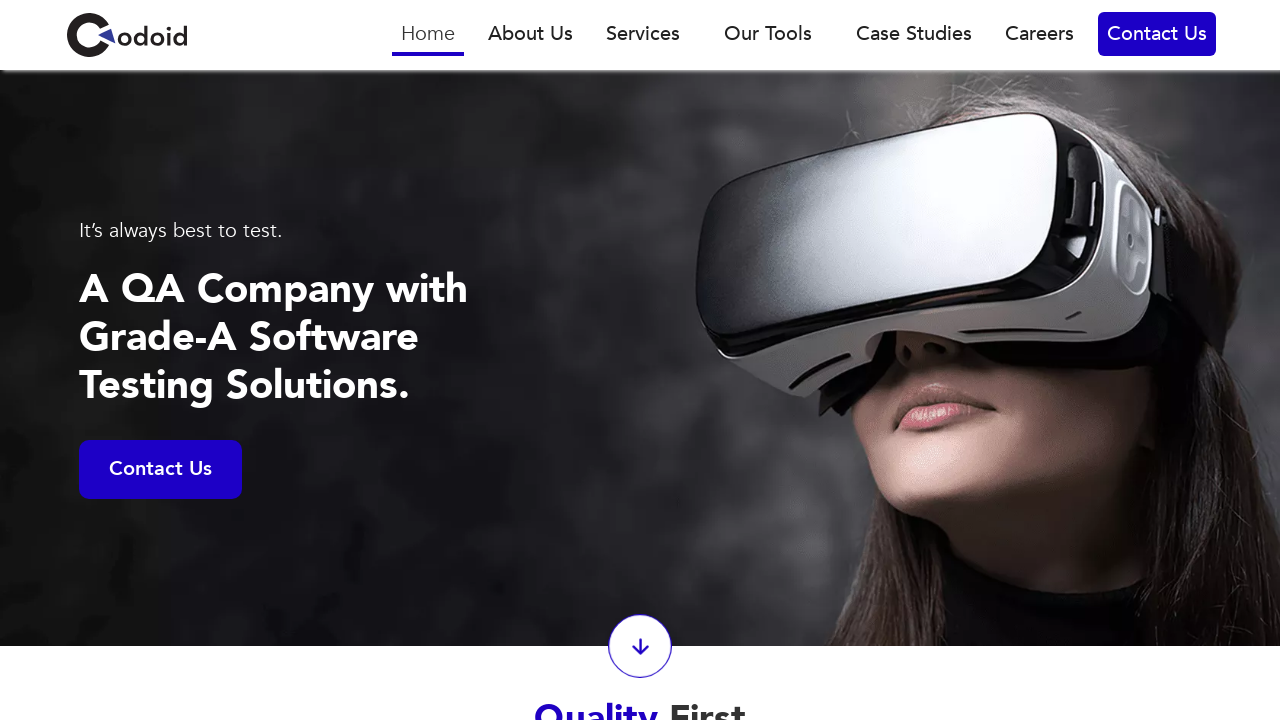

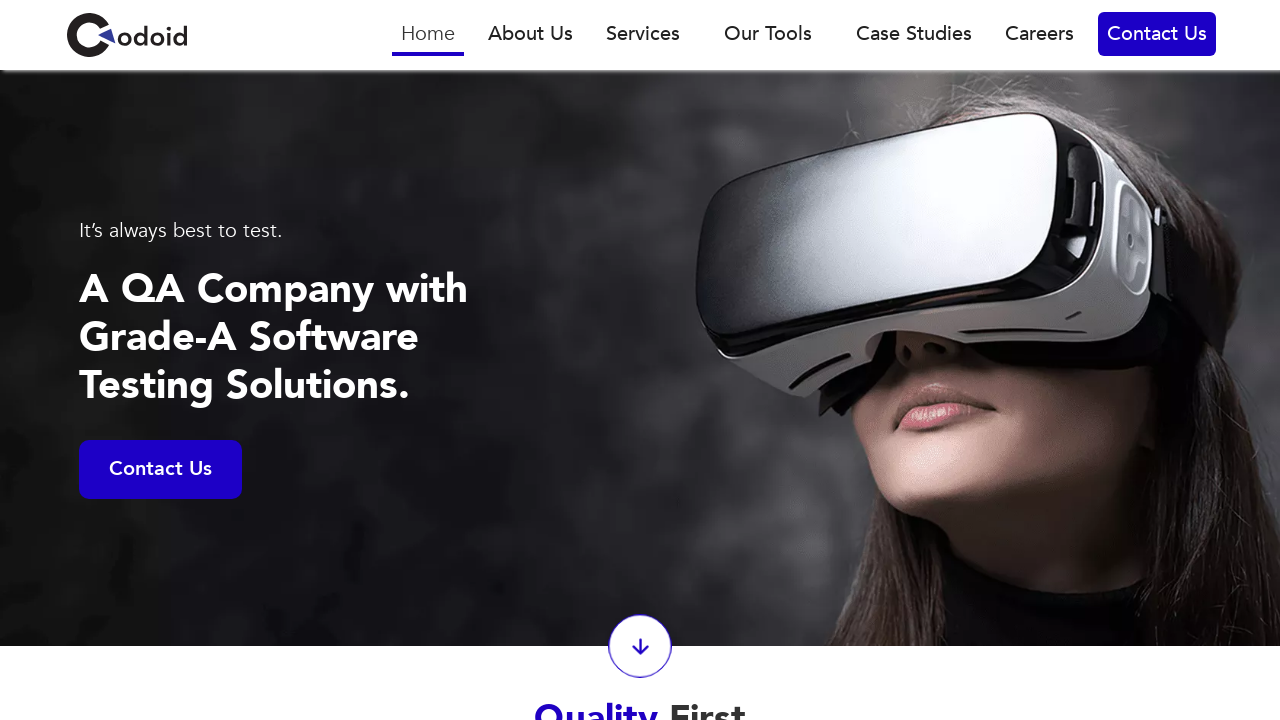